Tests that the currently applied filter link is highlighted with selected class

Starting URL: https://demo.playwright.dev/todomvc

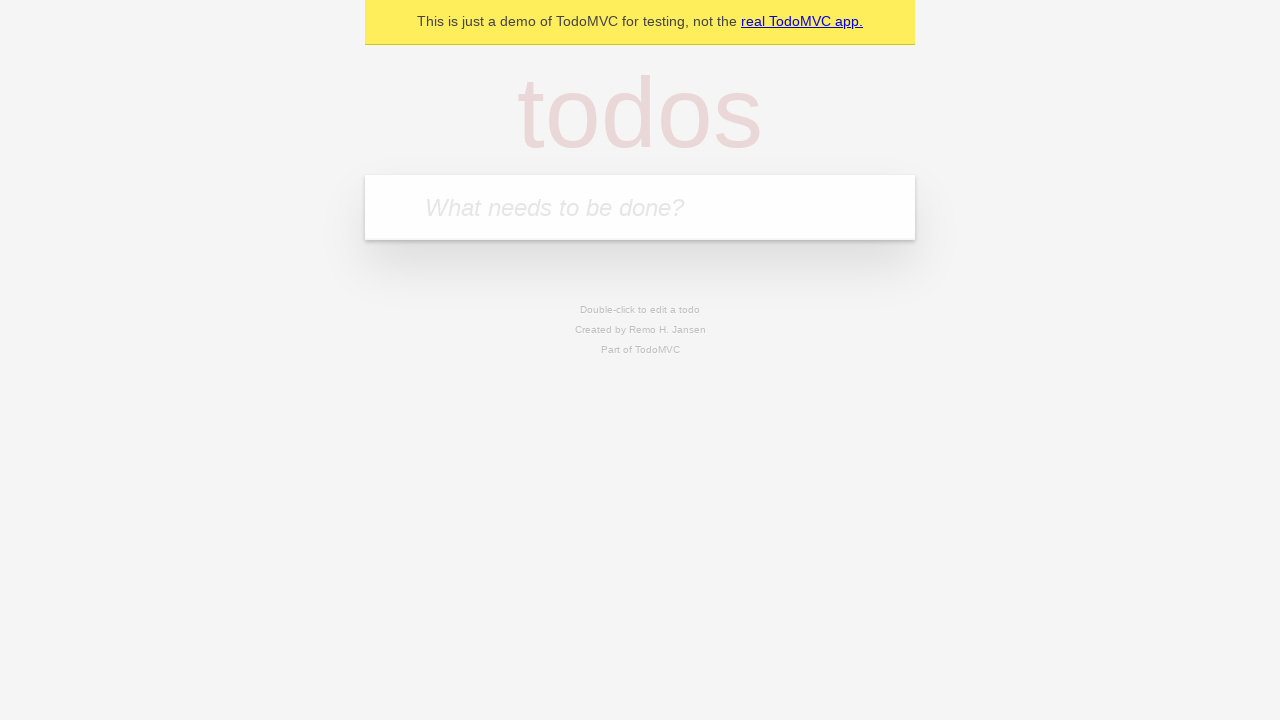

Filled todo input with 'buy some cheese' on internal:attr=[placeholder="What needs to be done?"i]
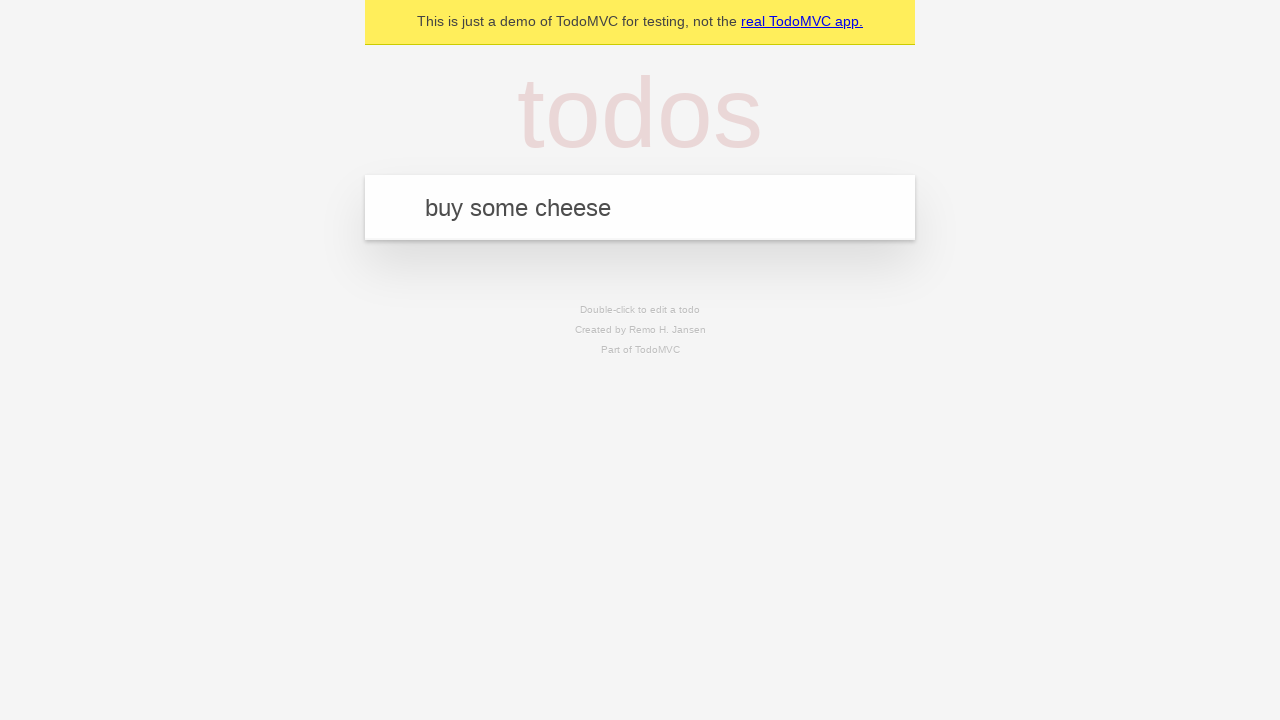

Pressed Enter to create todo 'buy some cheese' on internal:attr=[placeholder="What needs to be done?"i]
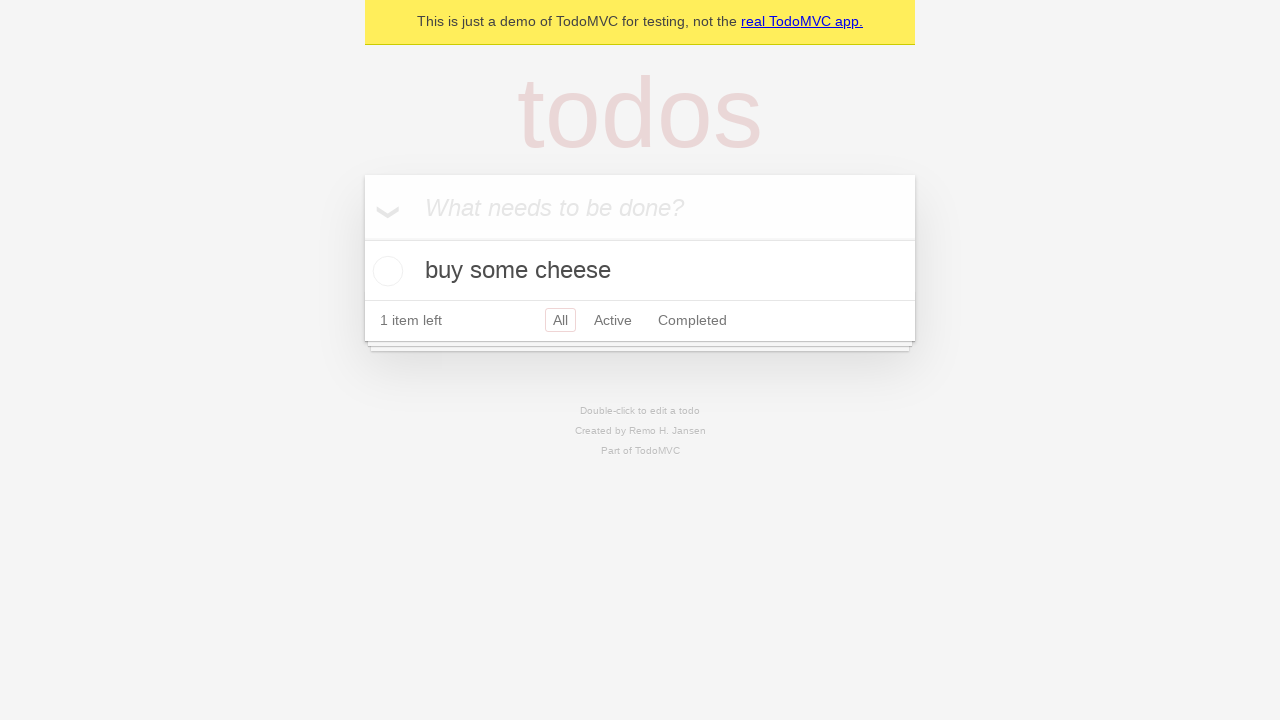

Filled todo input with 'feed the cat' on internal:attr=[placeholder="What needs to be done?"i]
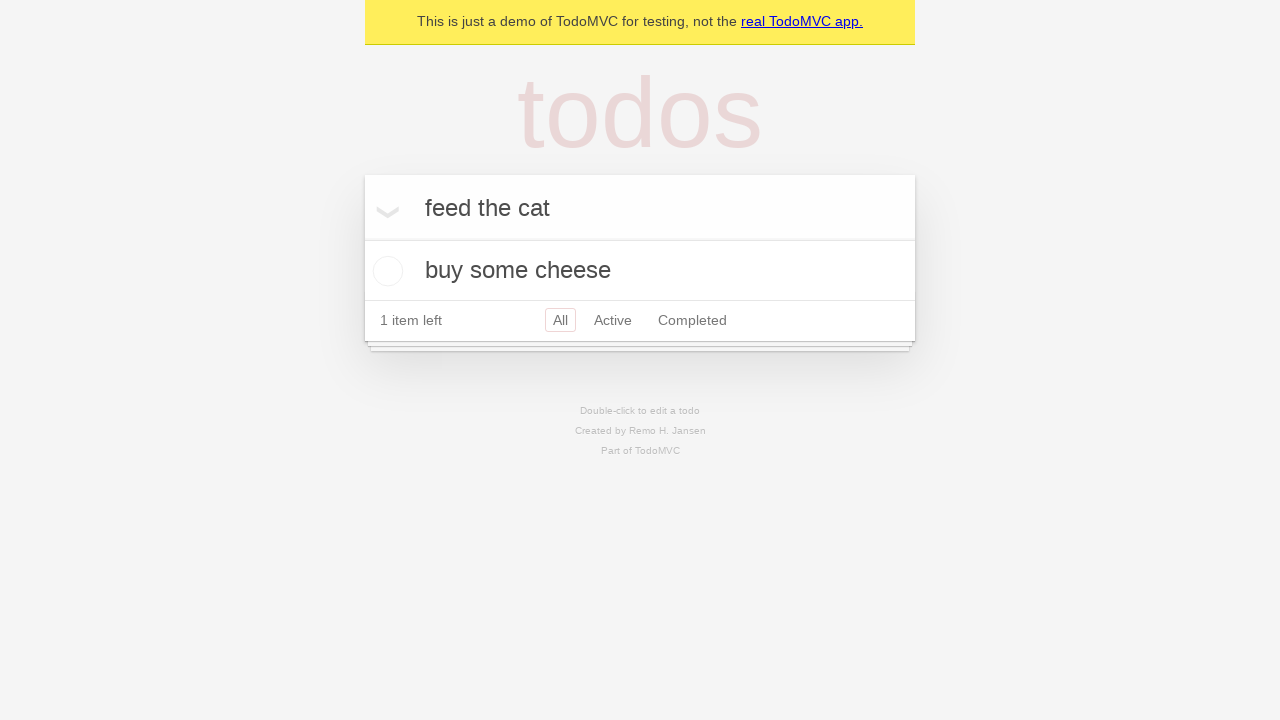

Pressed Enter to create todo 'feed the cat' on internal:attr=[placeholder="What needs to be done?"i]
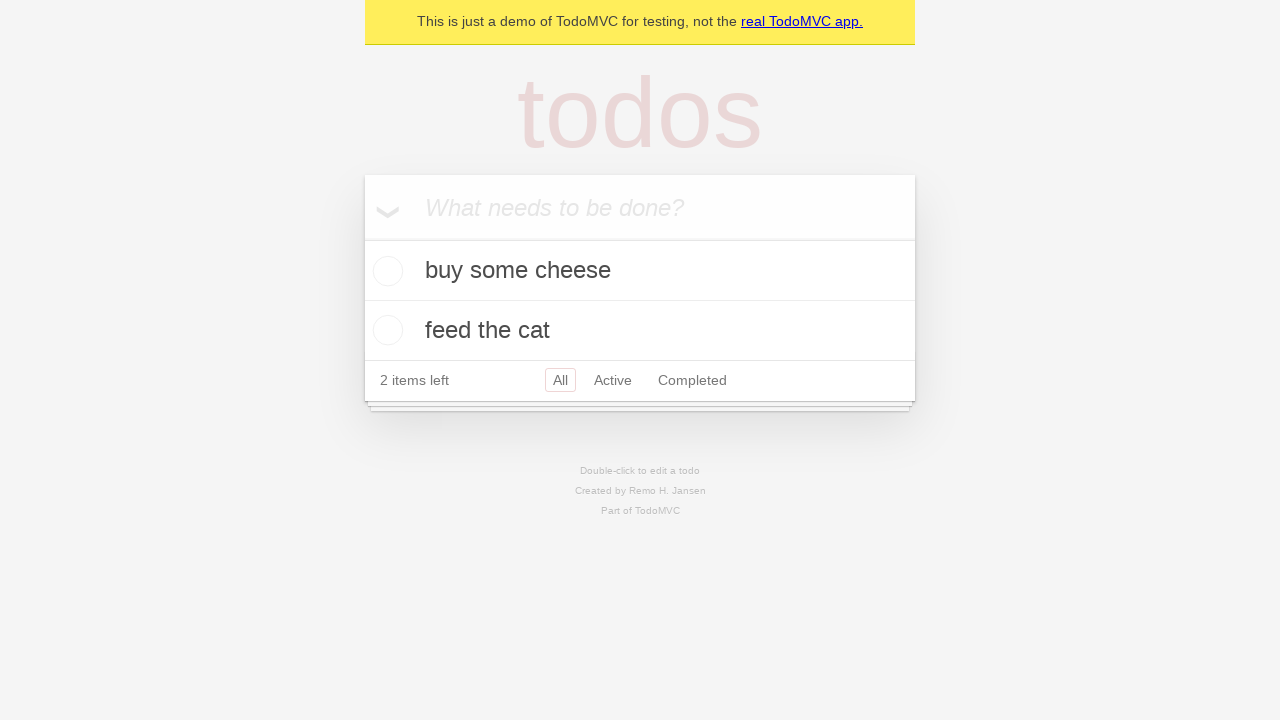

Filled todo input with 'book a doctors appointment' on internal:attr=[placeholder="What needs to be done?"i]
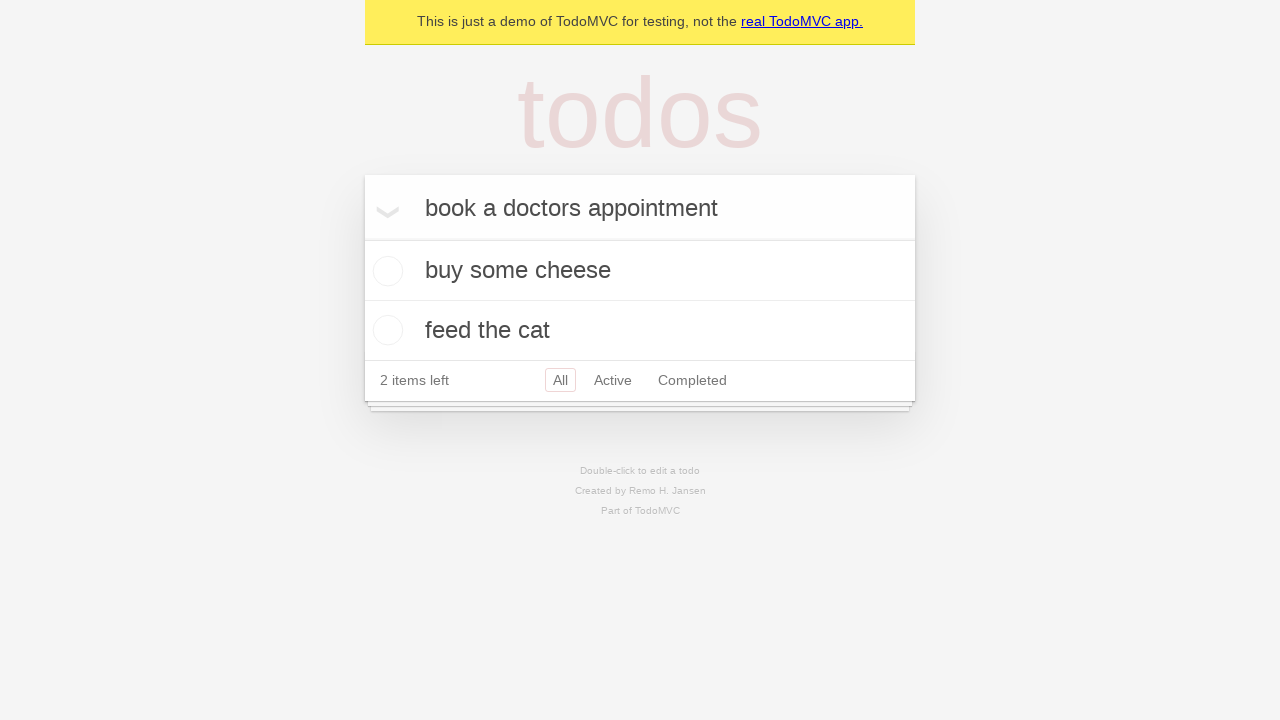

Pressed Enter to create todo 'book a doctors appointment' on internal:attr=[placeholder="What needs to be done?"i]
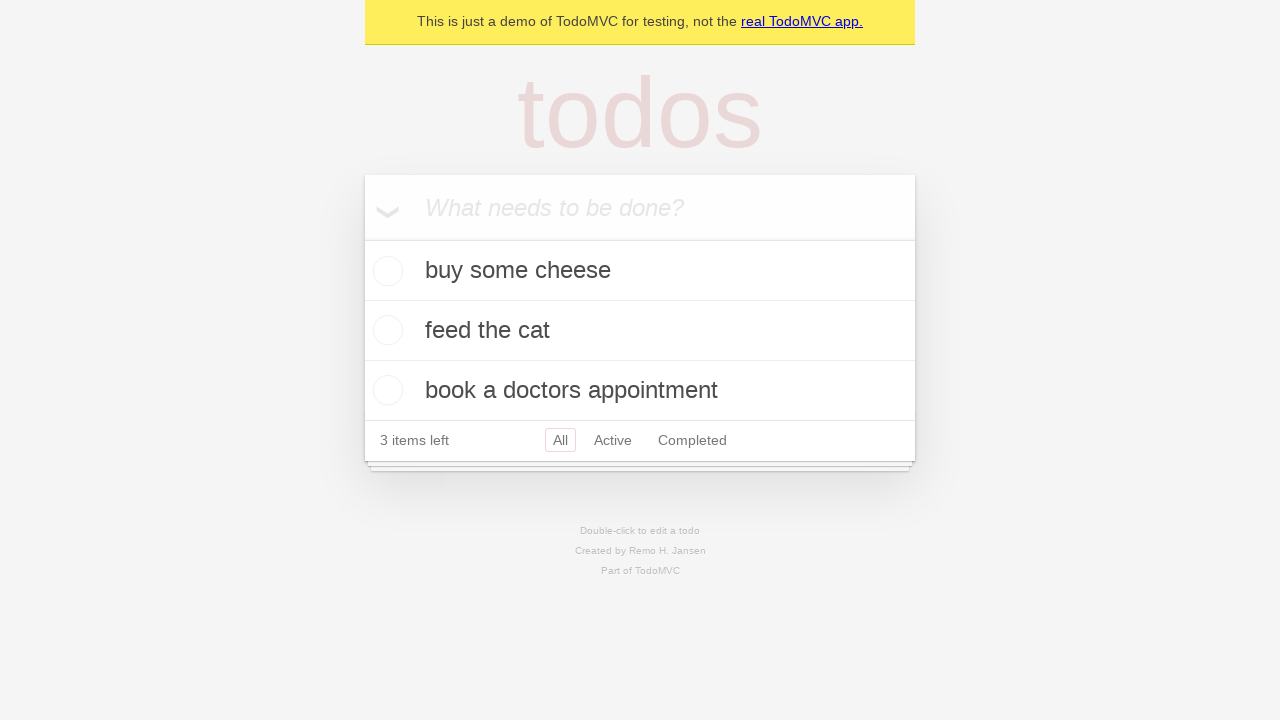

Waited for all 3 todo items to load
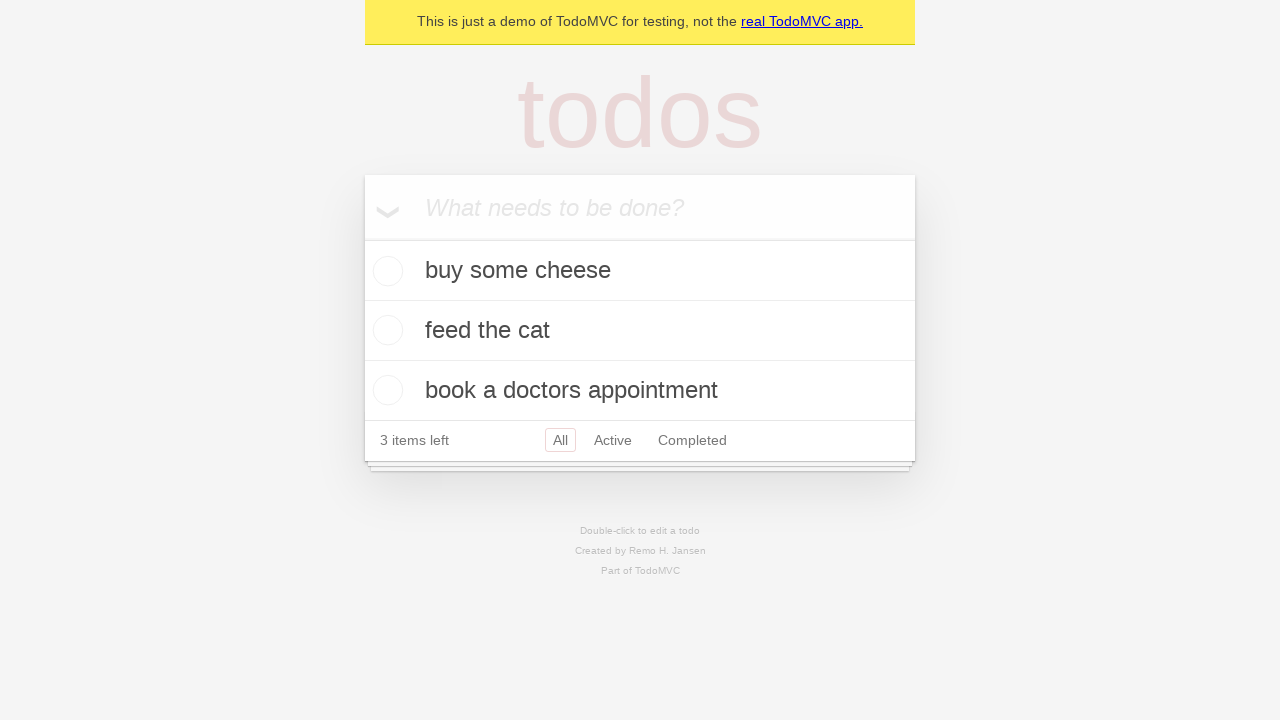

Clicked Active filter link at (613, 440) on internal:role=link[name="Active"i]
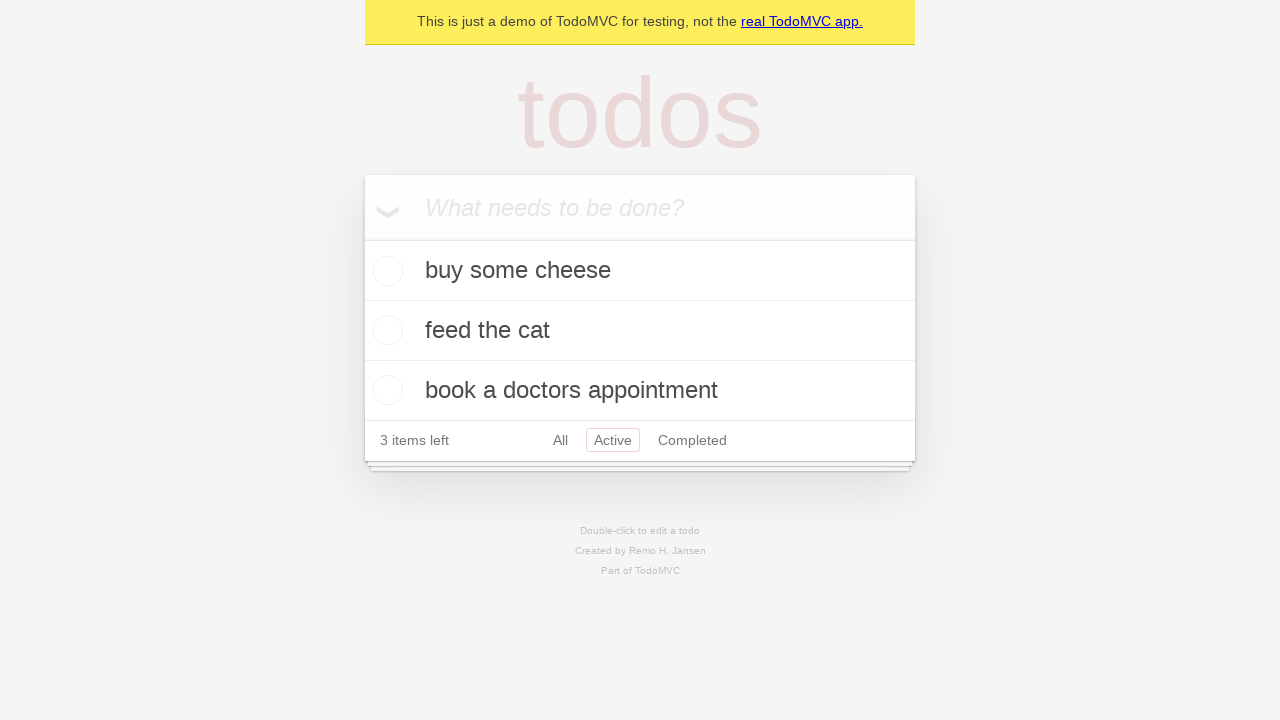

Clicked Completed filter link to verify it is highlighted with selected class at (692, 440) on internal:role=link[name="Completed"i]
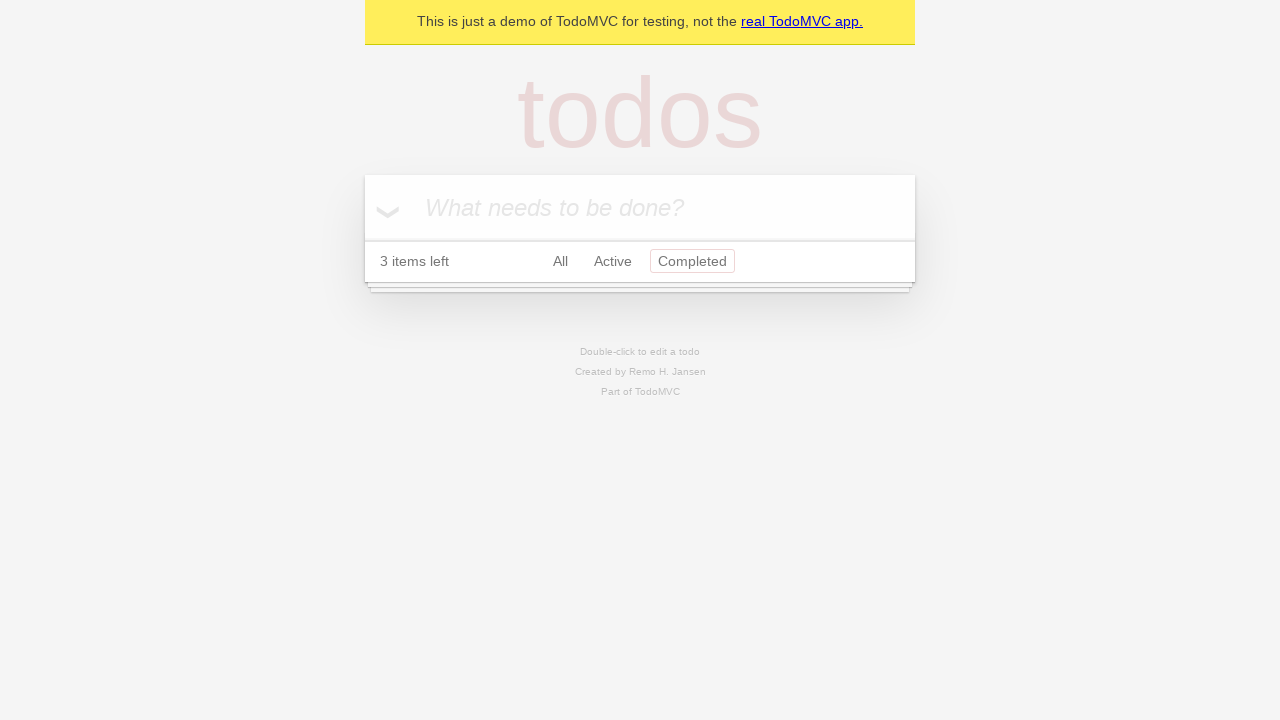

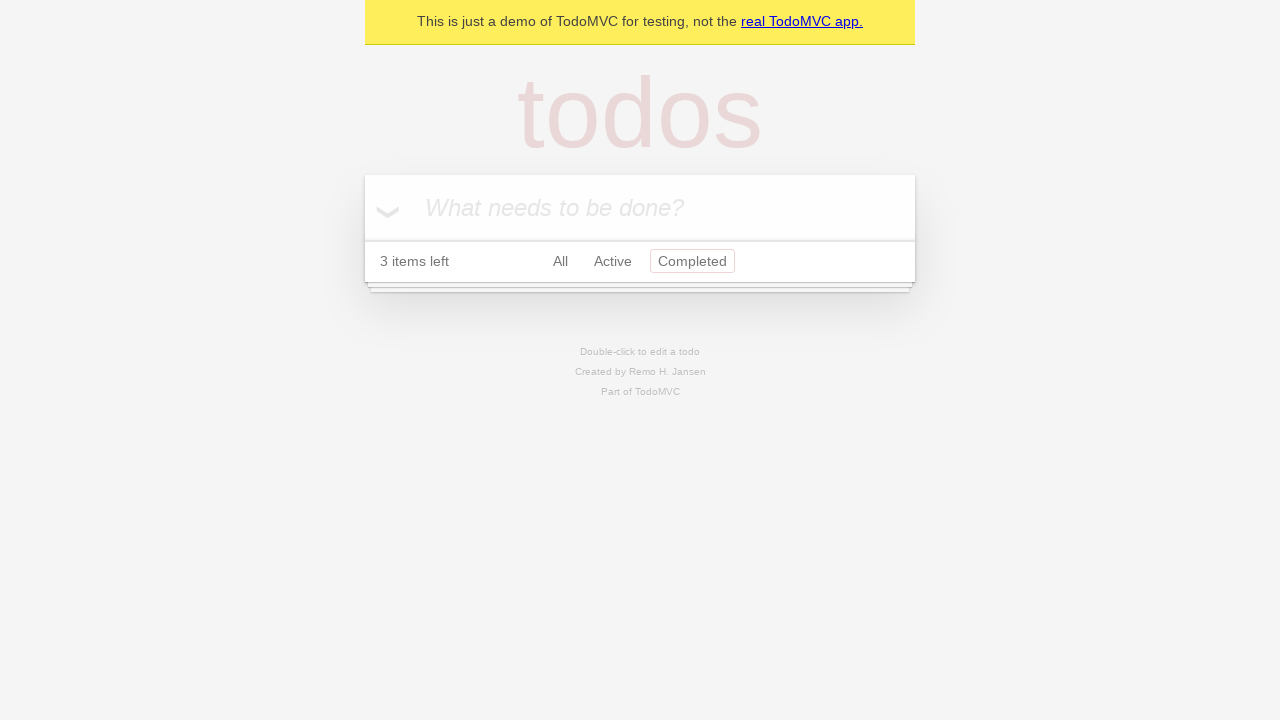